Tests window handling functionality by navigating to multiple windows page, opening a new window, switching between parent and child windows, and extracting text from each window

Starting URL: http://the-internet.herokuapp.com/

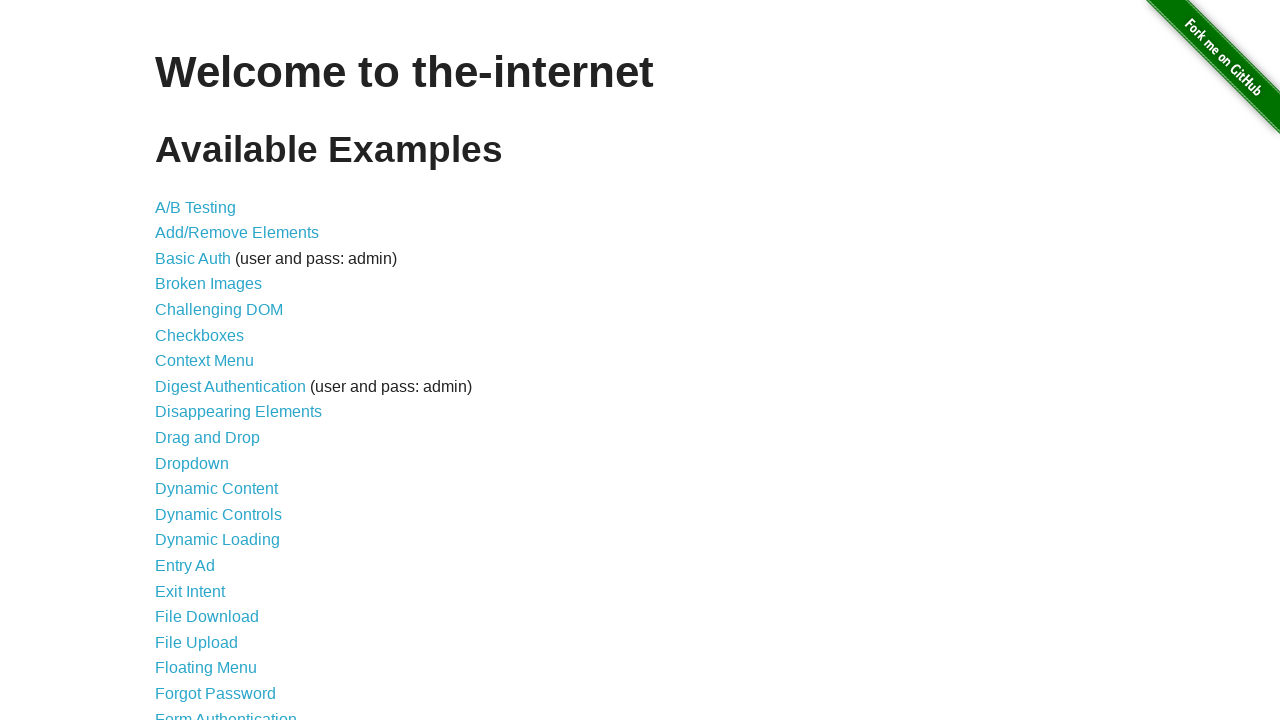

Clicked on Multiple Windows link at (218, 369) on xpath=//a[contains(text(),'Multiple Windows')]
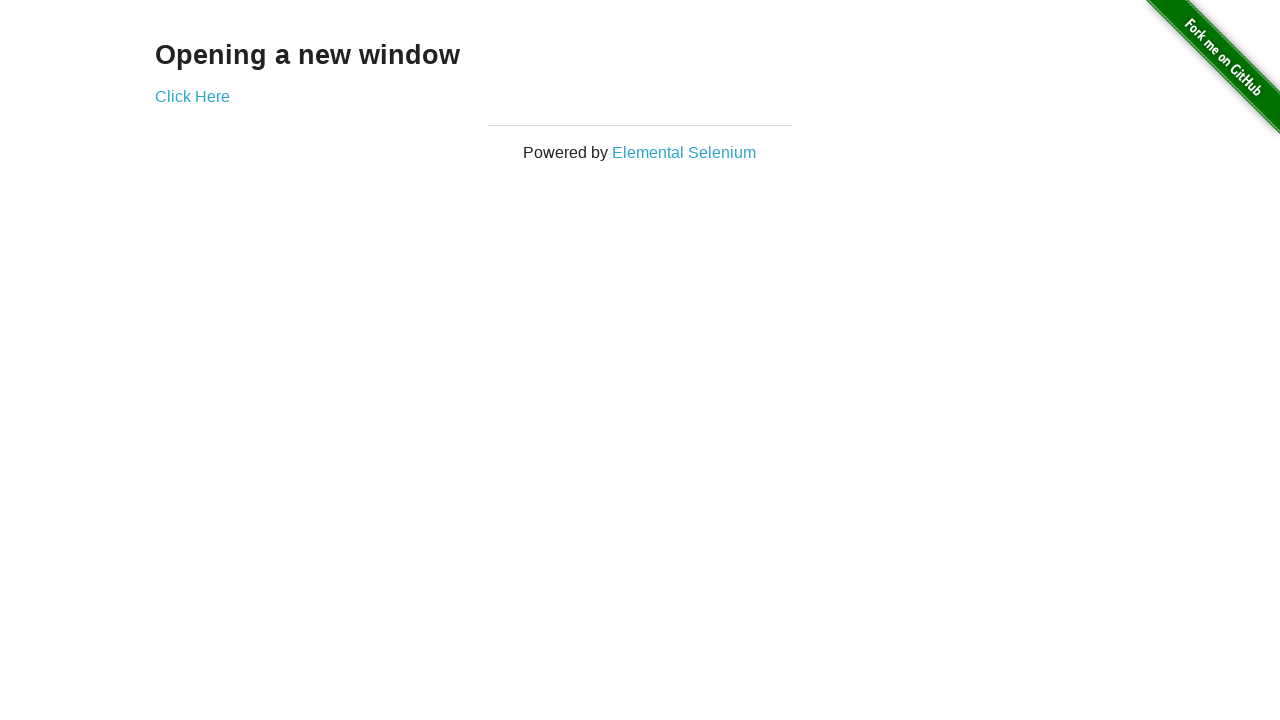

Clicked 'Click Here' link to open new window at (192, 96) on xpath=//a[contains(text(),'Click Here')]
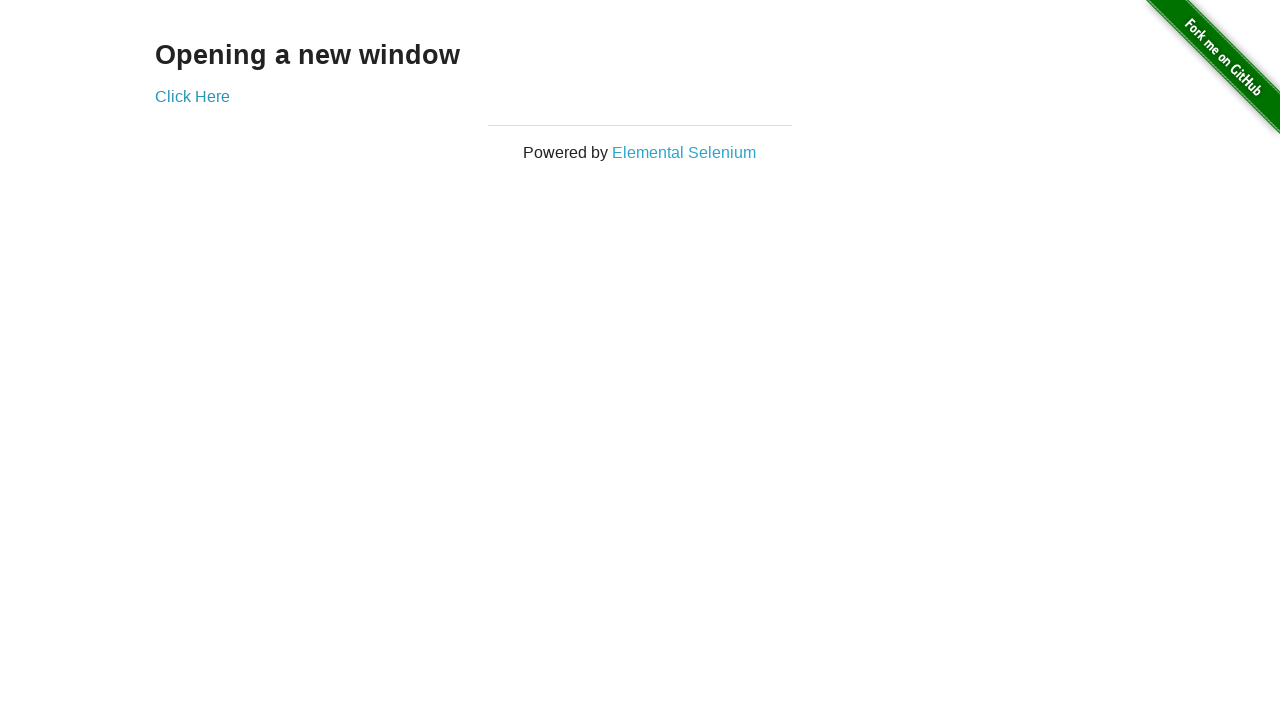

New window opened and captured
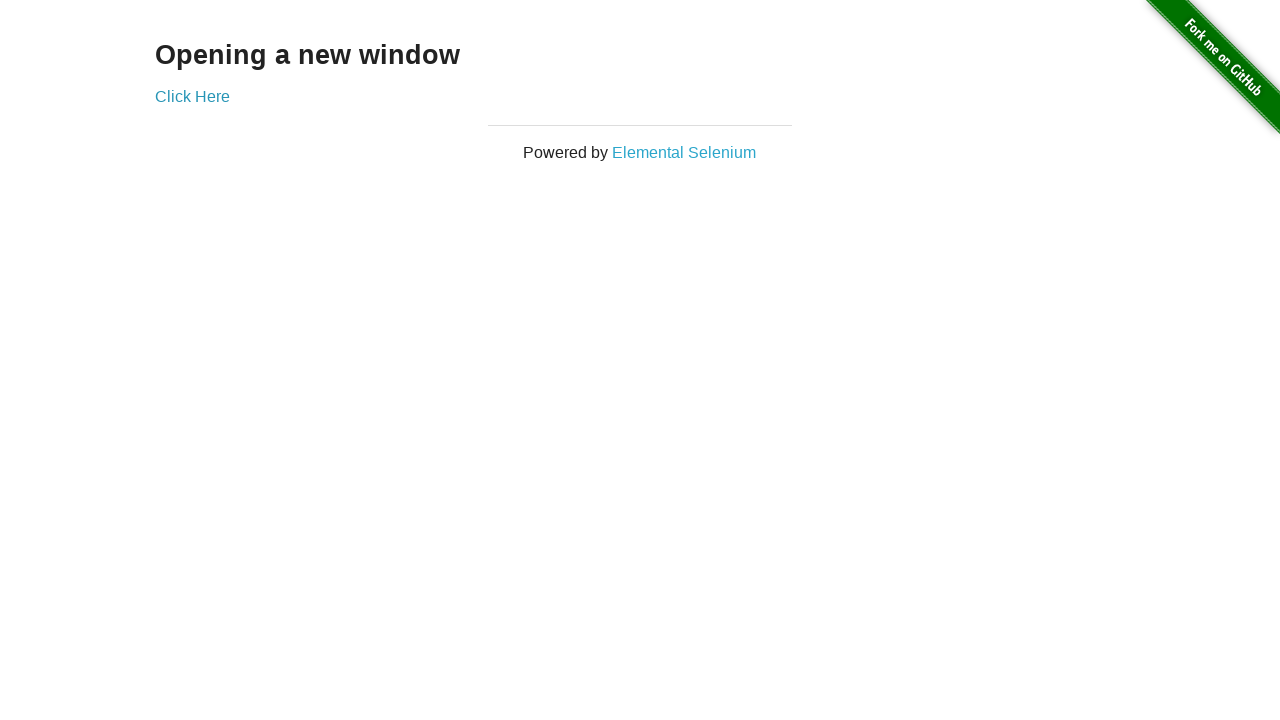

Extracted text from child window: '
  New Window
'
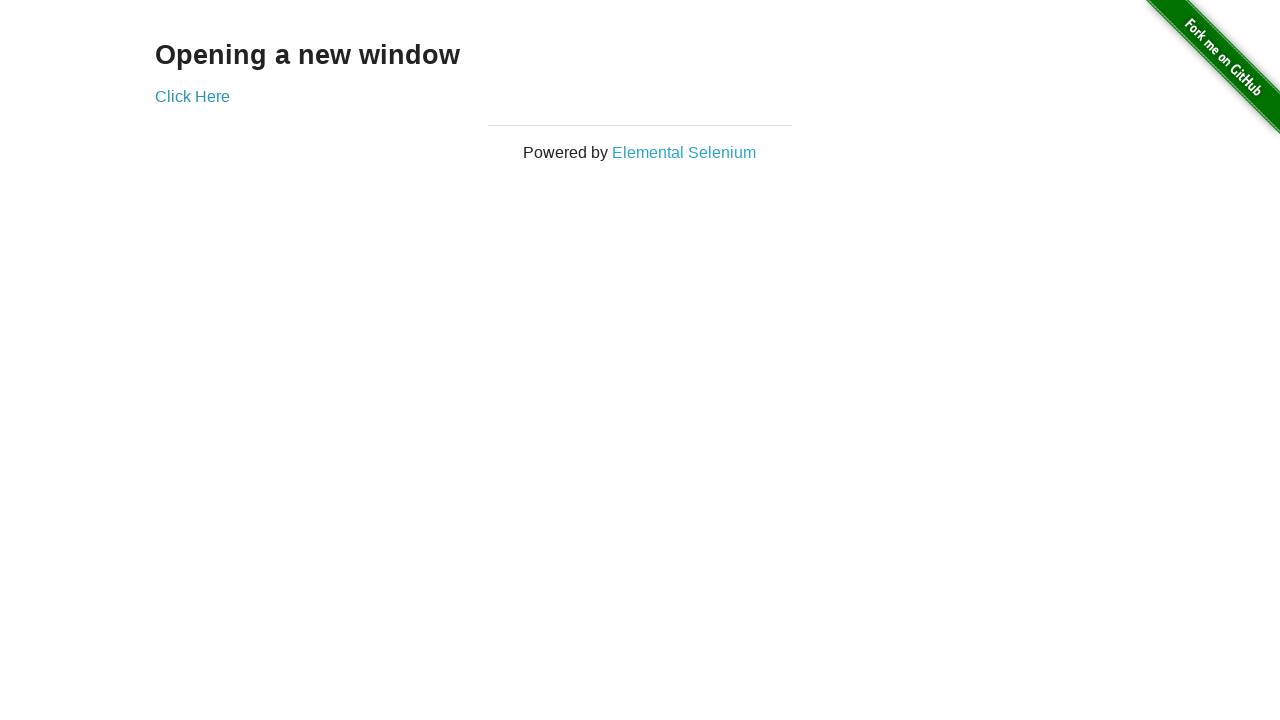

Extracted text from parent window: 'Opening a new window'
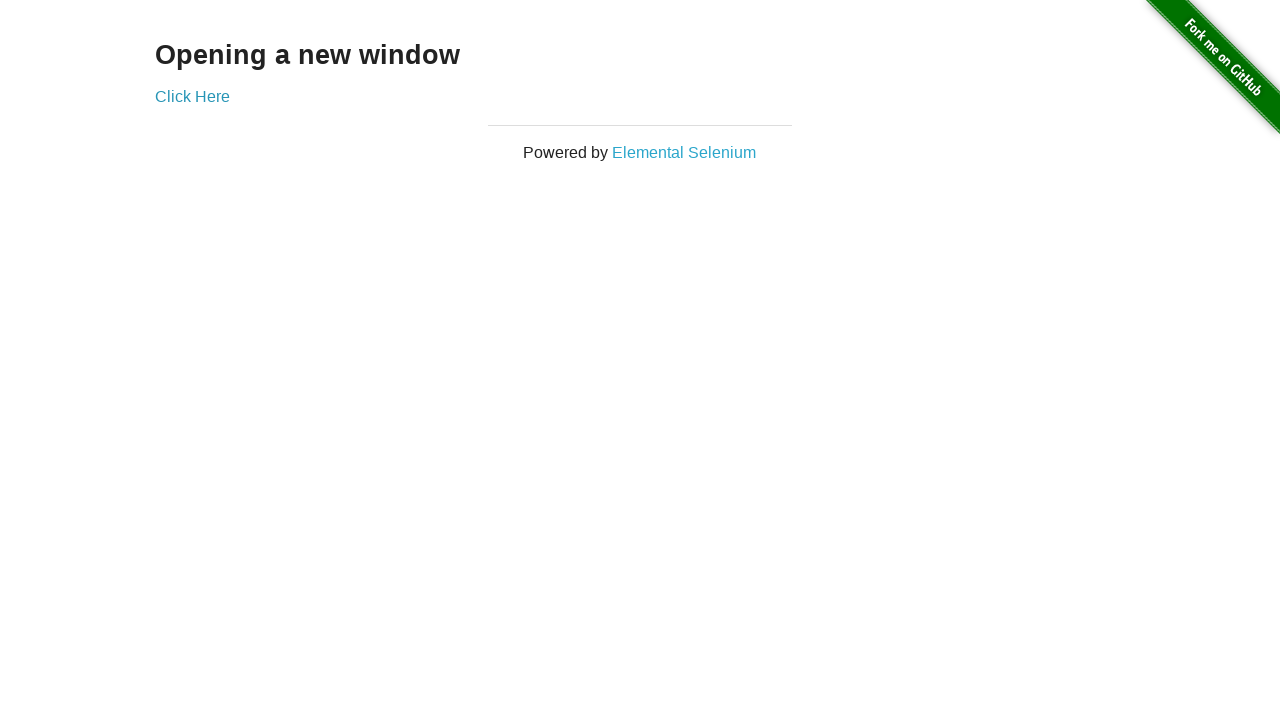

Closed the child window
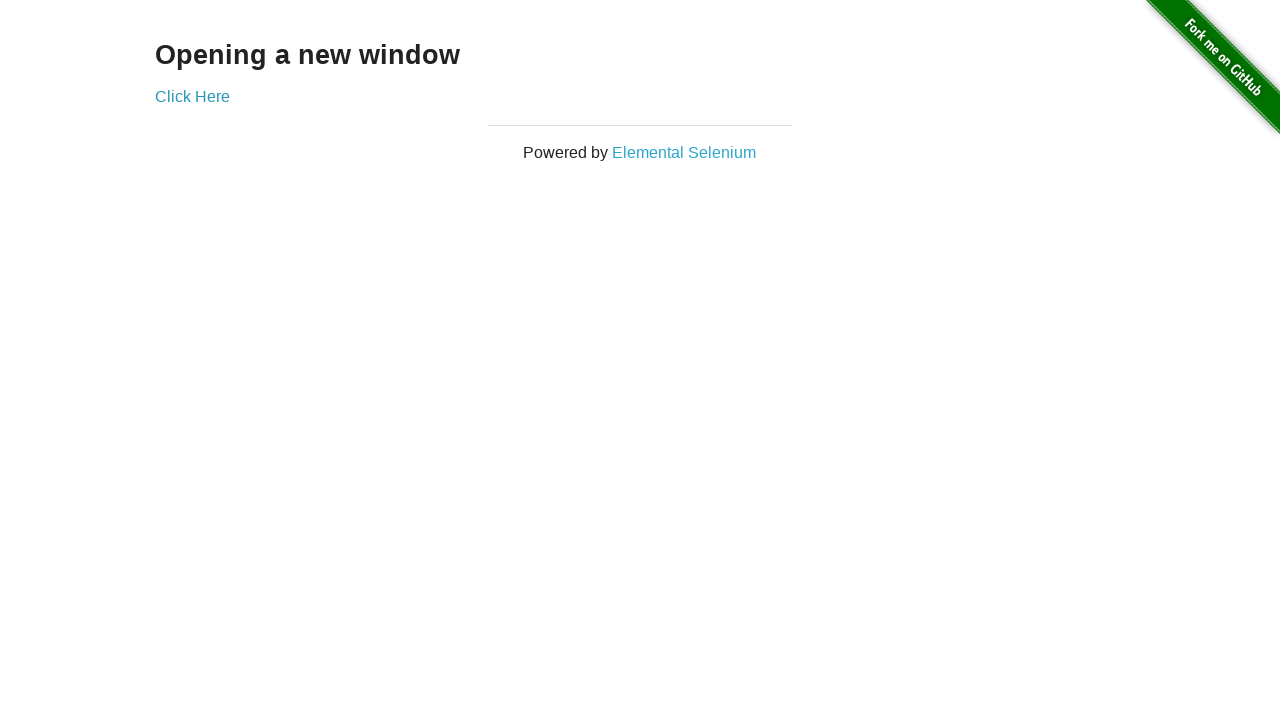

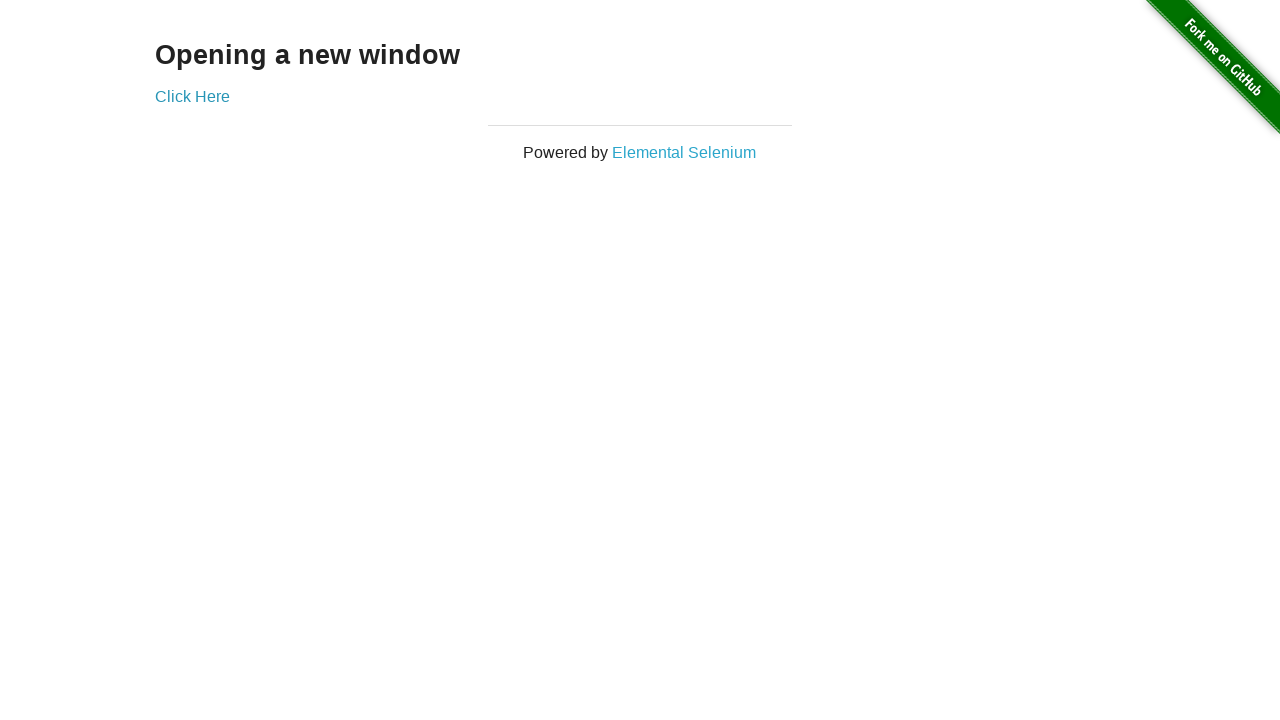